Tests JavaScript confirmation alert by clicking the confirm button, accepting the alert, and verifying the result

Starting URL: http://practice.cydeo.com/javascript_alerts

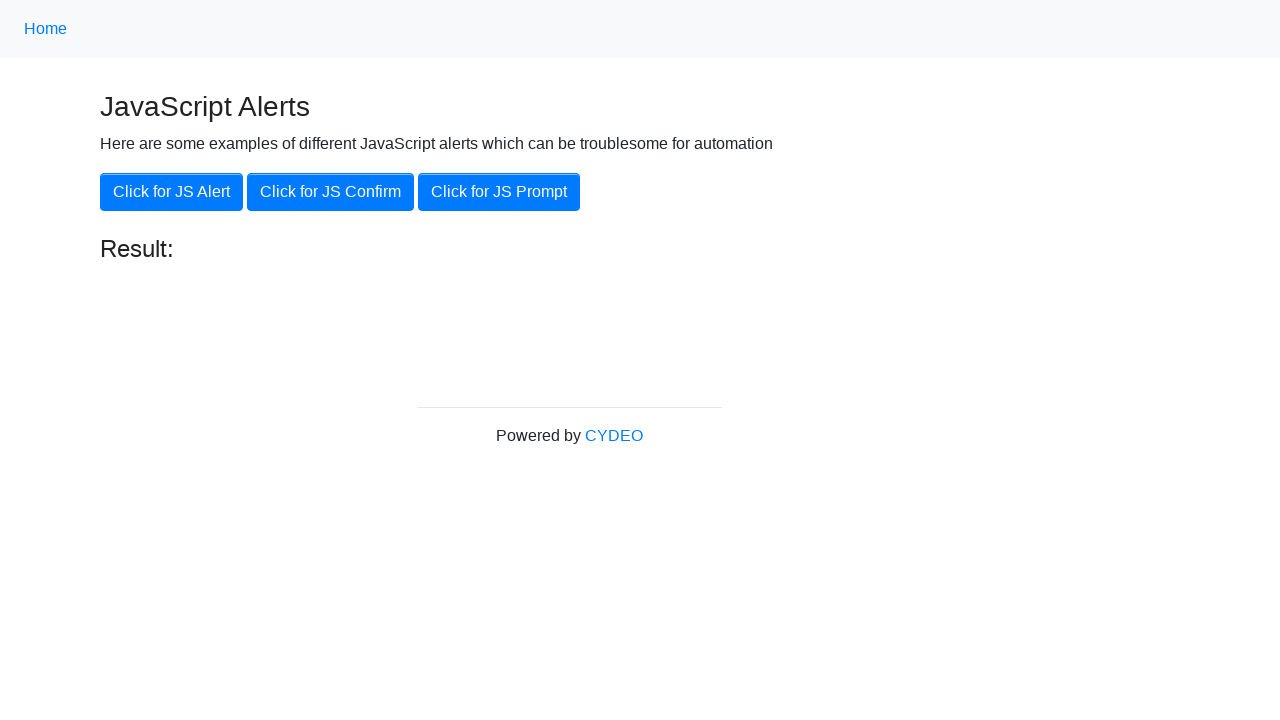

Clicked the 'Click for JS Confirm' button at (330, 192) on xpath=//button[.='Click for JS Confirm']
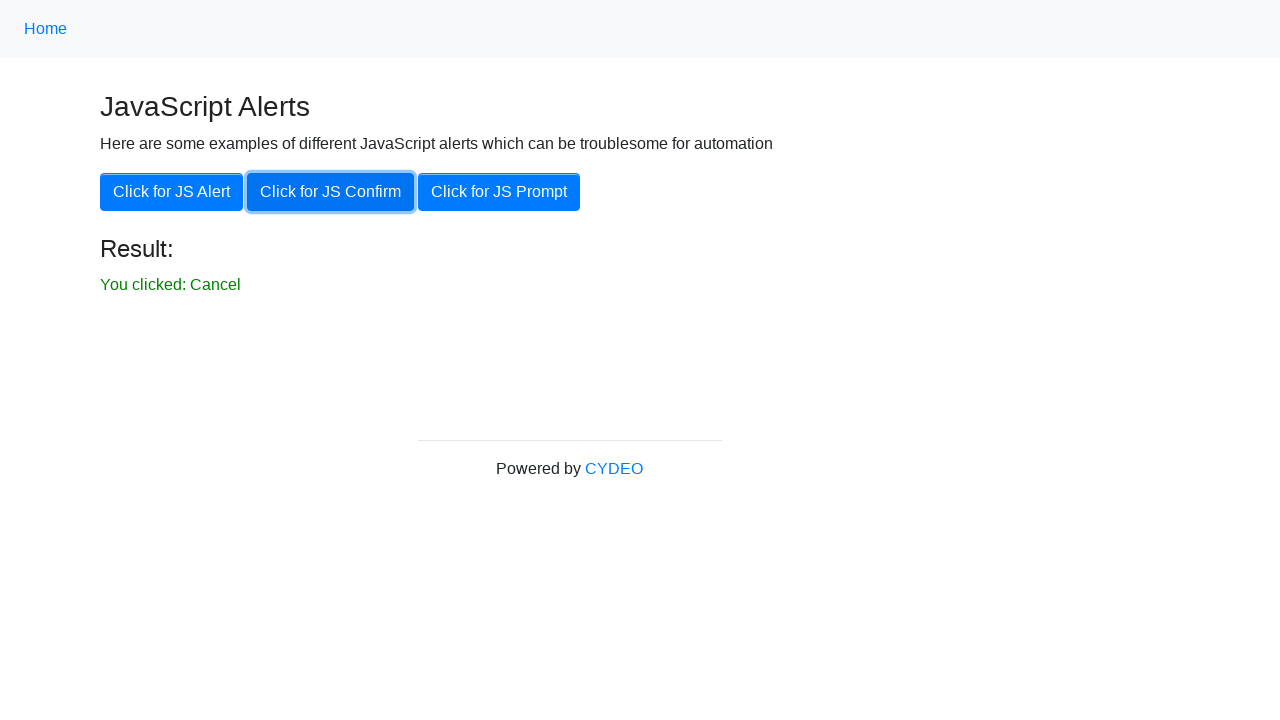

Set up dialog handler to accept confirmation alert
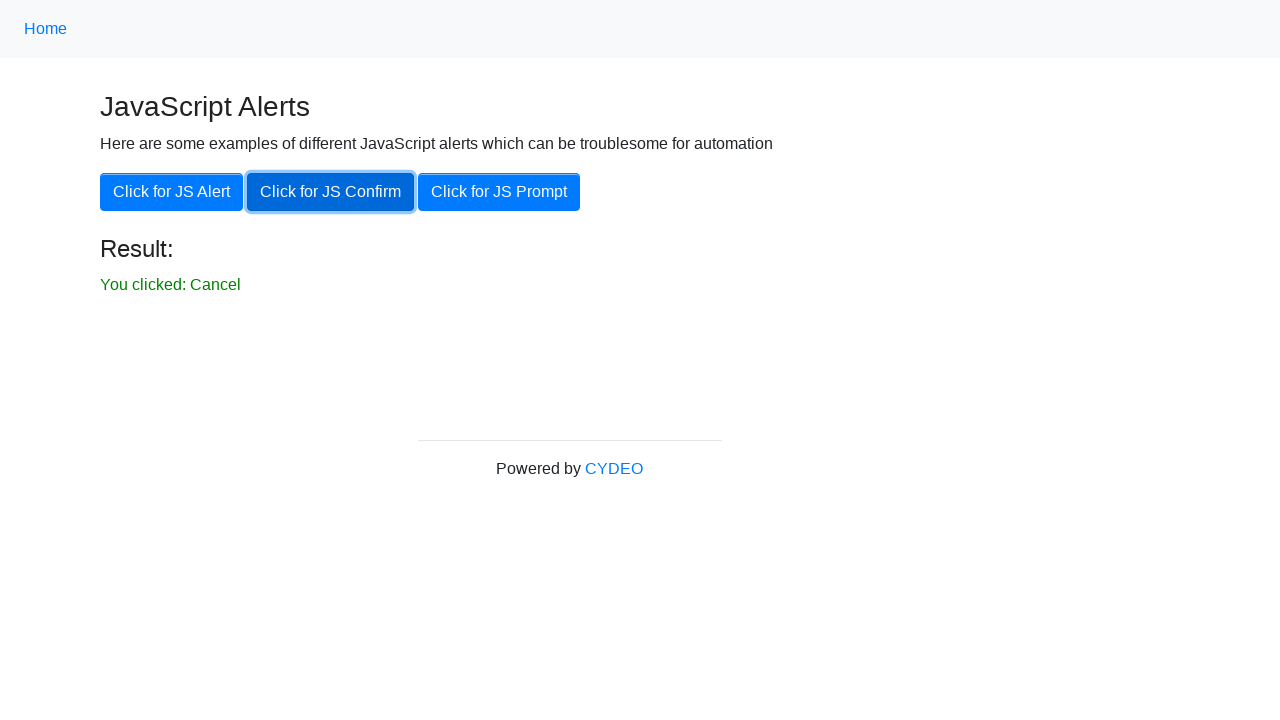

Result element appeared after accepting confirmation alert
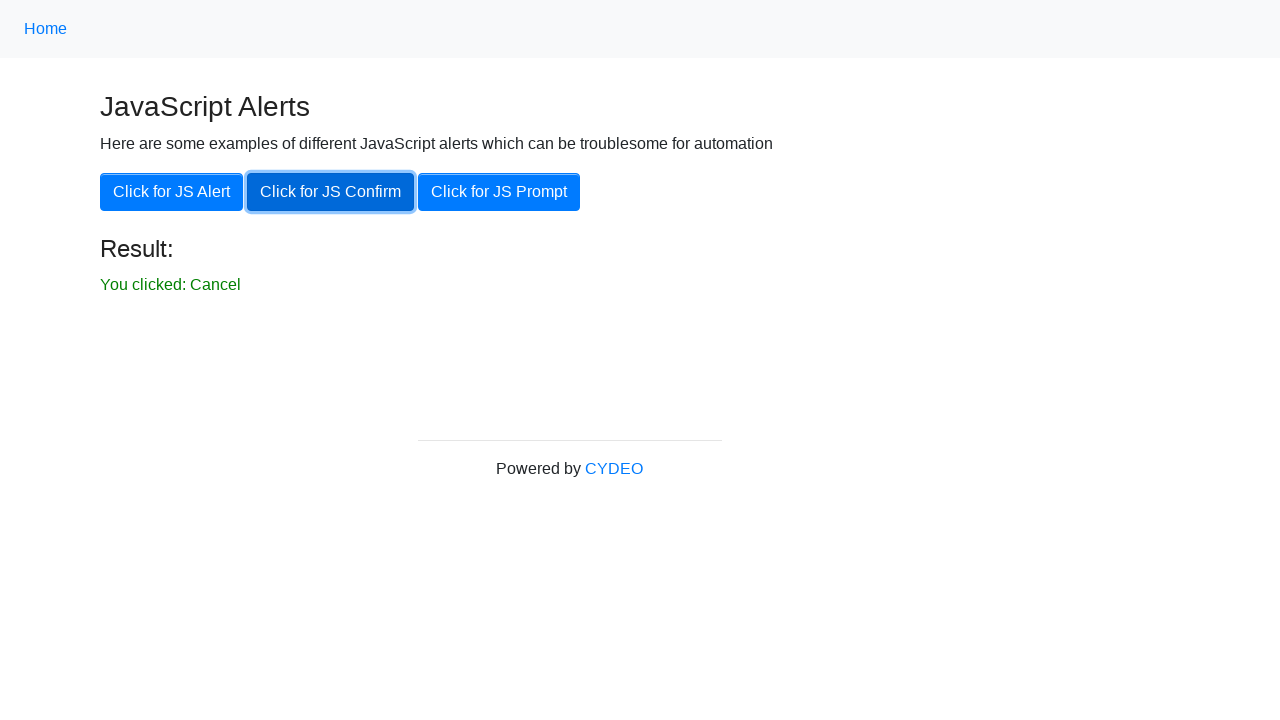

Verified result element is visible
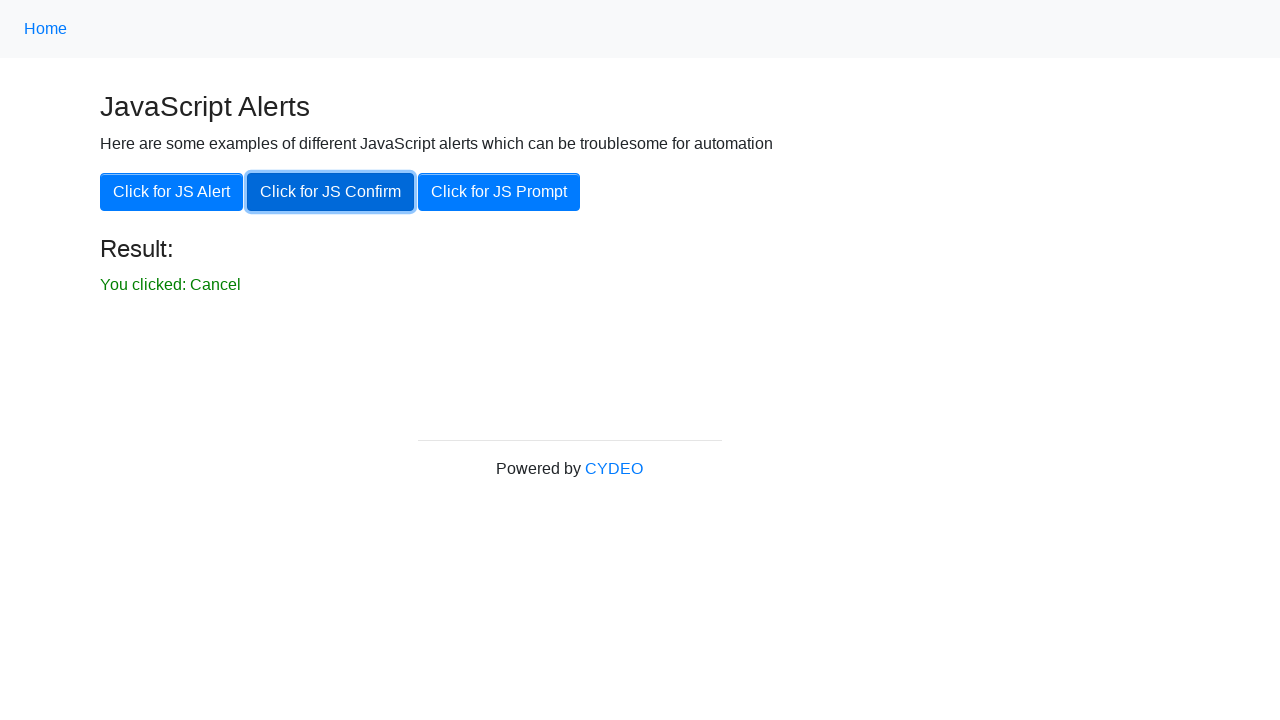

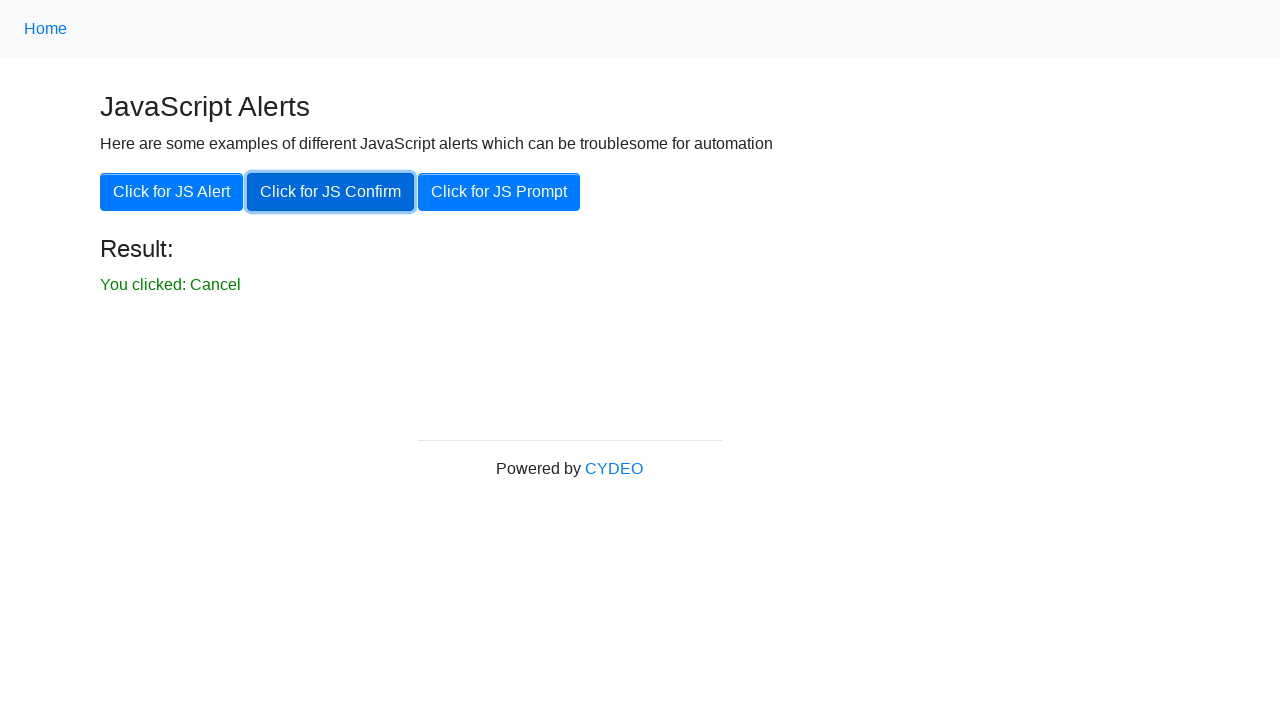